Tests mouse hover functionality by hovering over the "Solutions" menu element on the Testsigma website

Starting URL: https://testsigma.com/

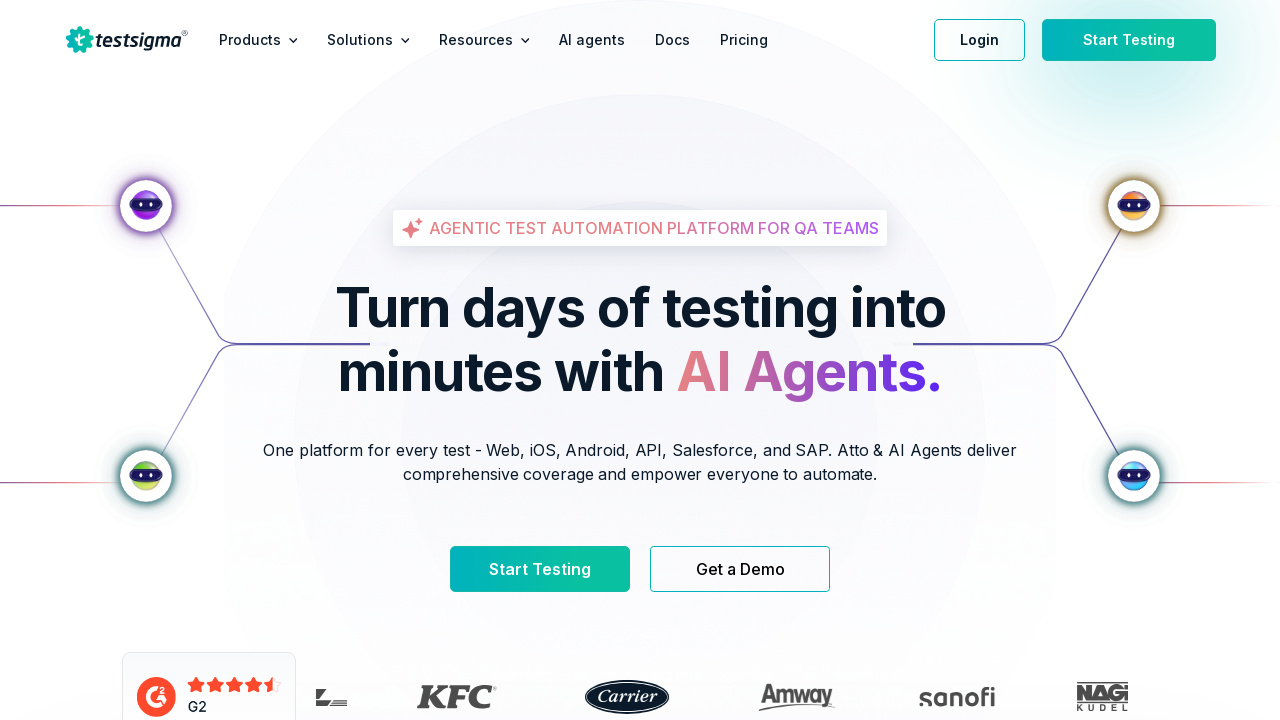

Hovered over the Solutions menu element at (360, 40) on xpath=//p[contains(text(),'Solutions')]
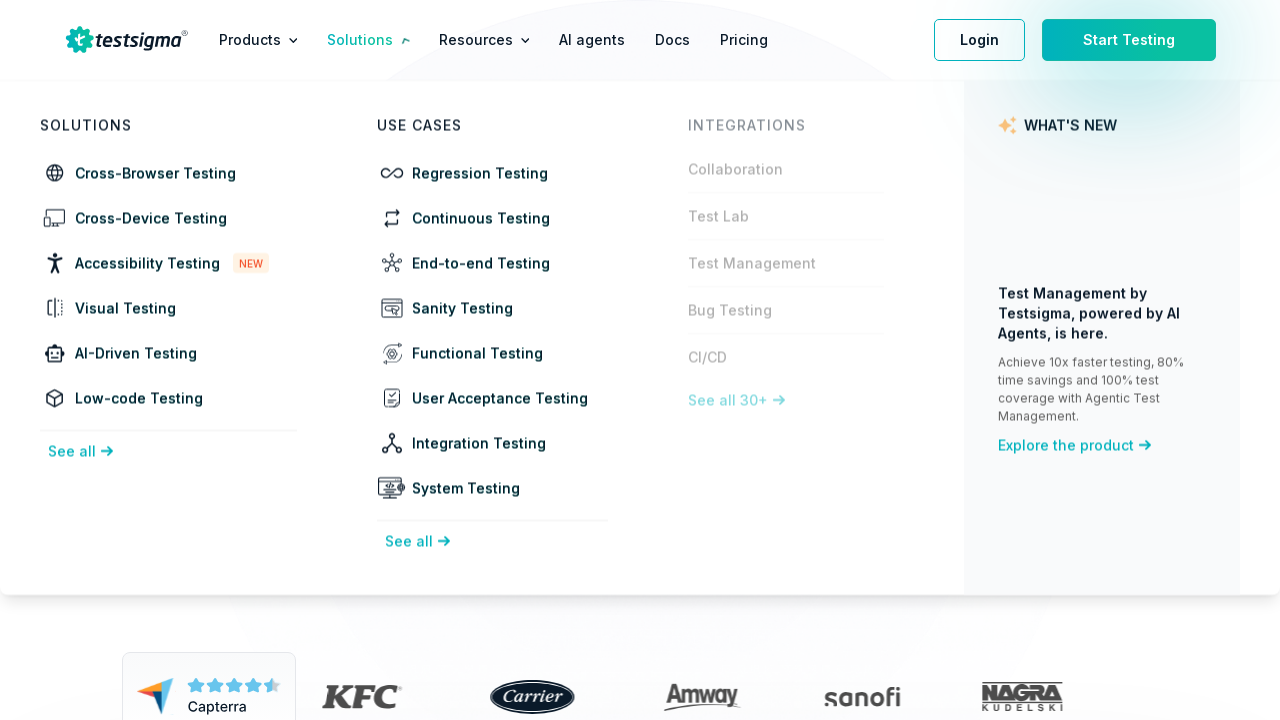

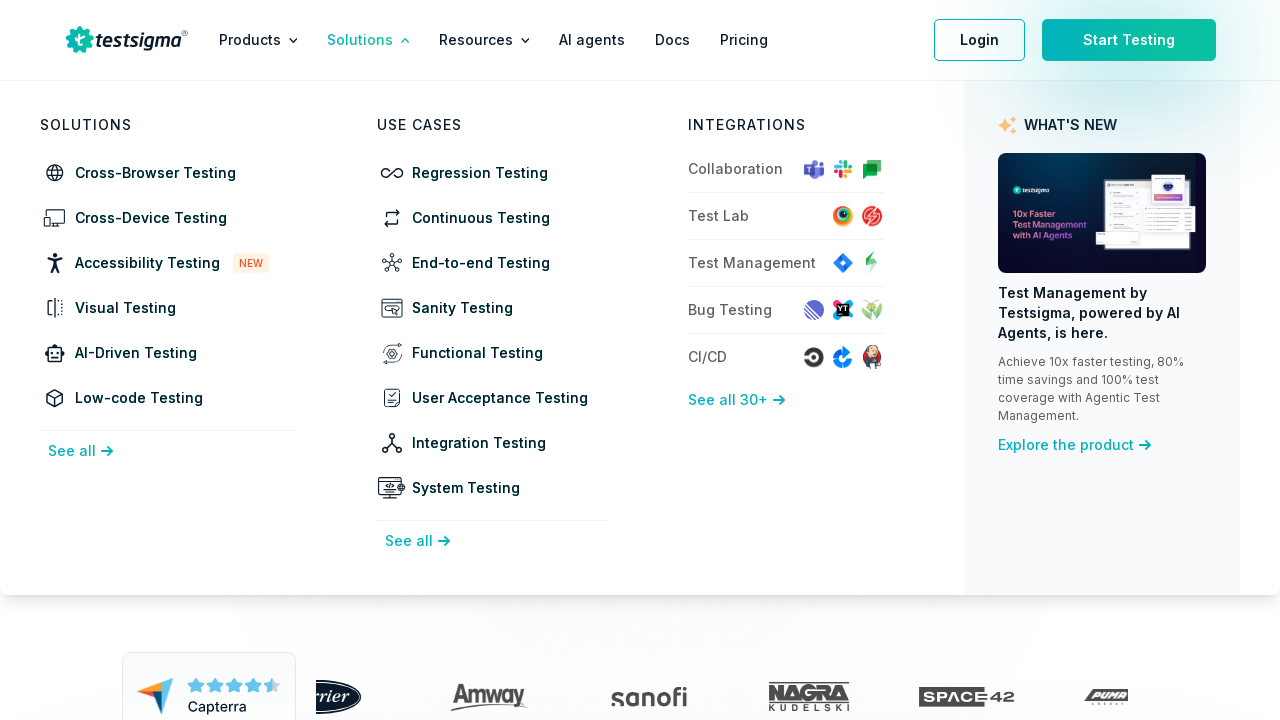